Tests drag and drop functionality on the jQuery UI droppable demo page by dragging an element and dropping it onto a target area.

Starting URL: http://jqueryui.com/resources/demos/droppable/default.html

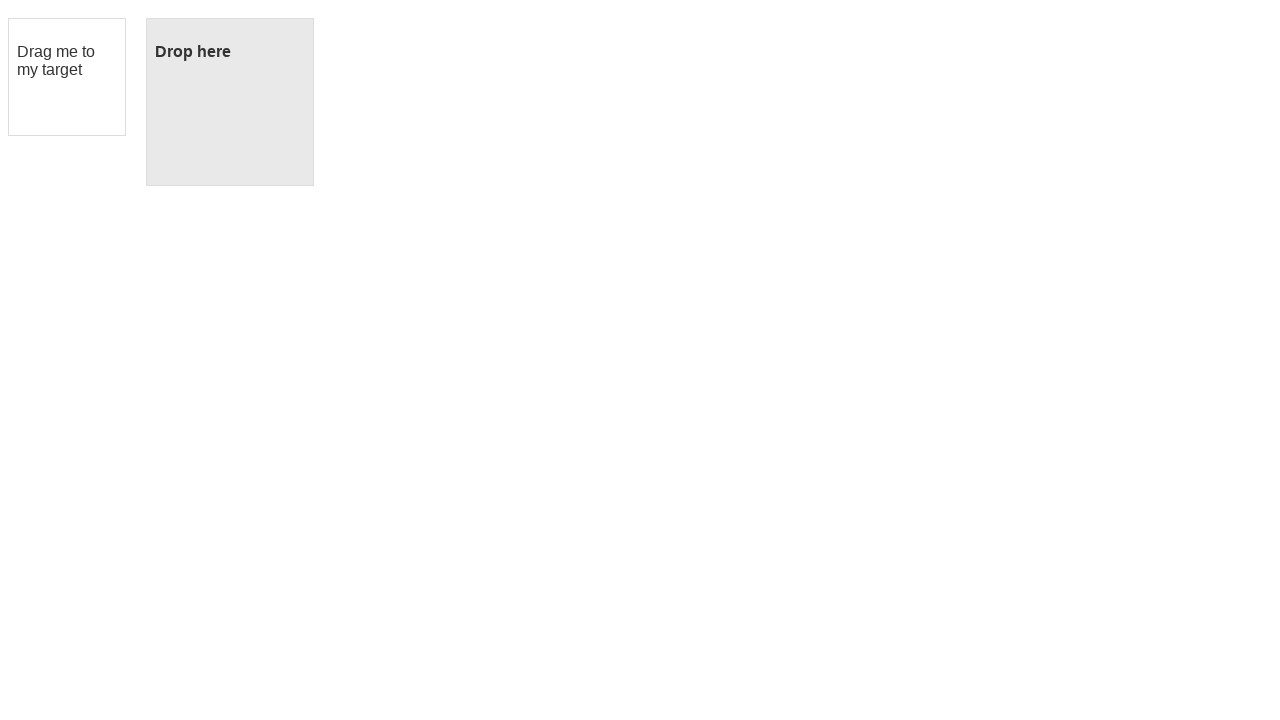

Located the draggable element
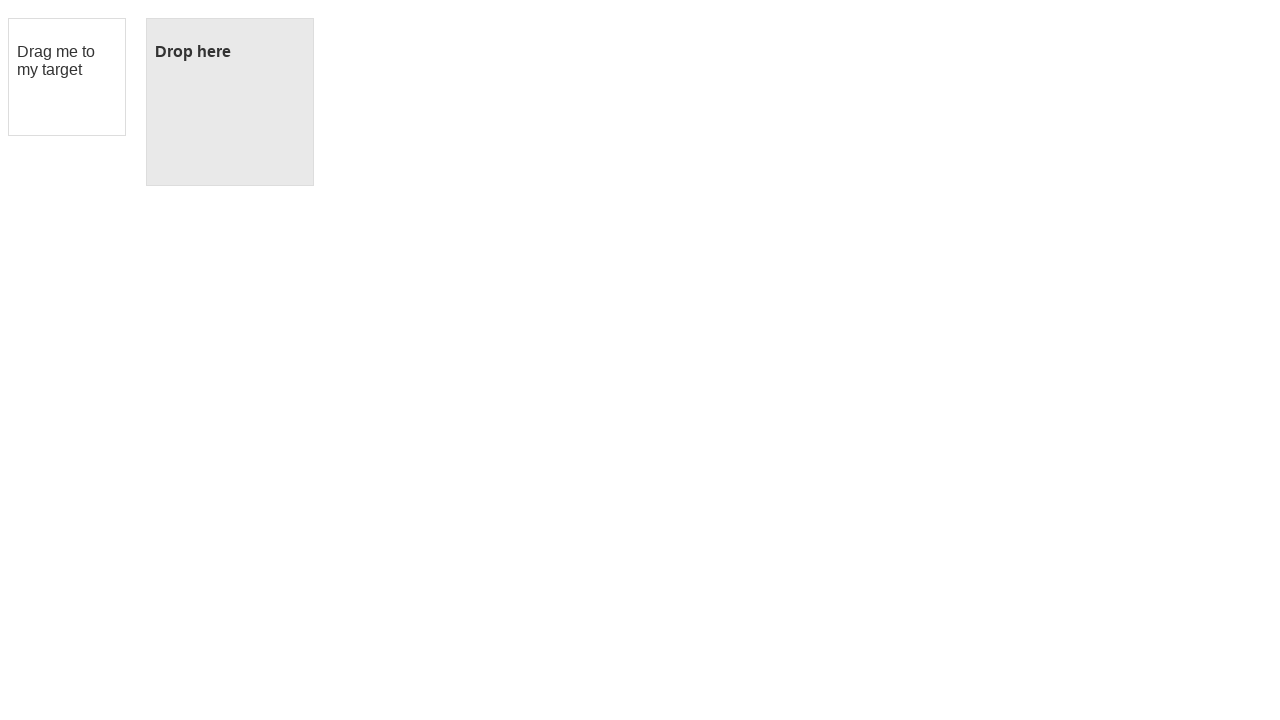

Located the droppable target element
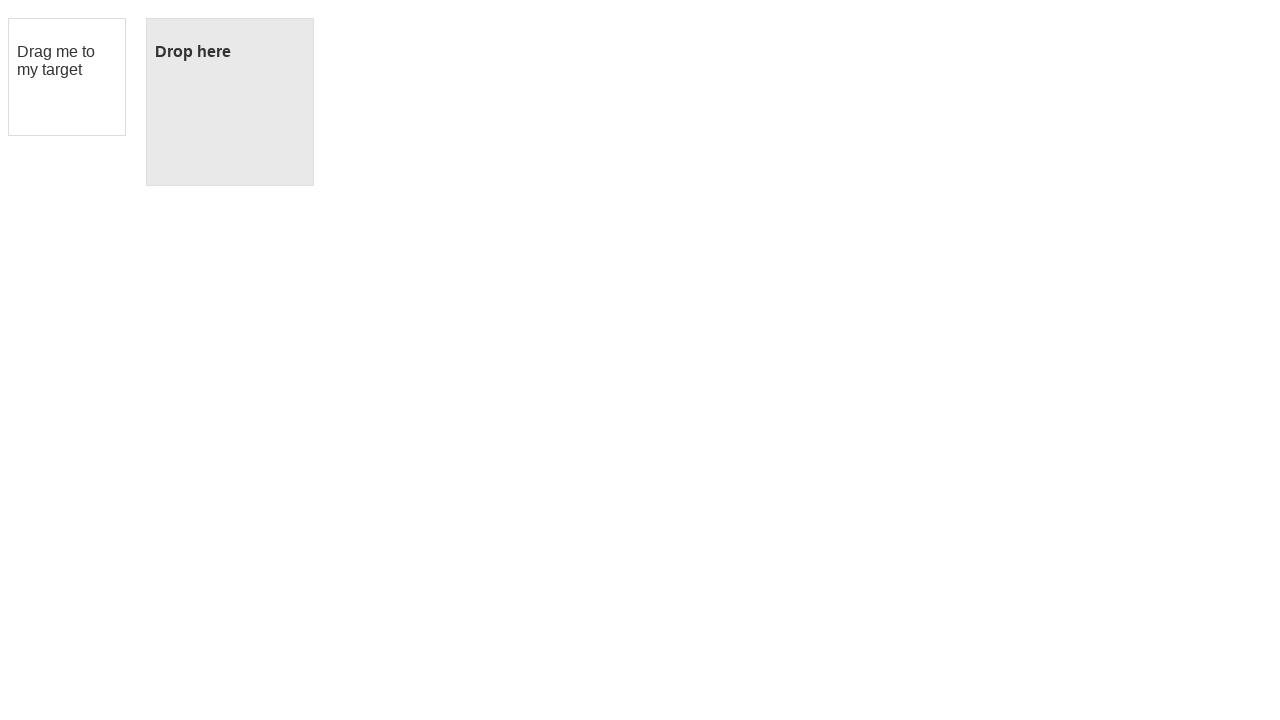

Dragged element onto droppable target area at (230, 102)
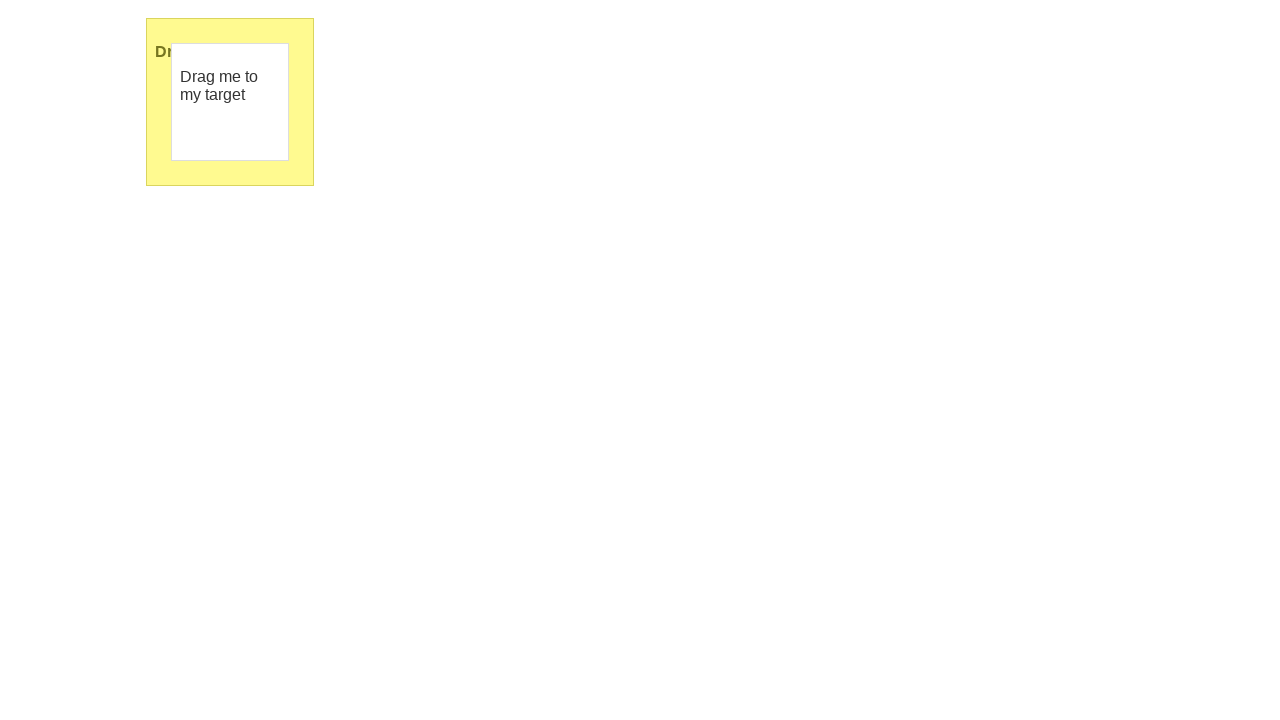

Verified drop was successful - droppable element now has ui-state-highlight class
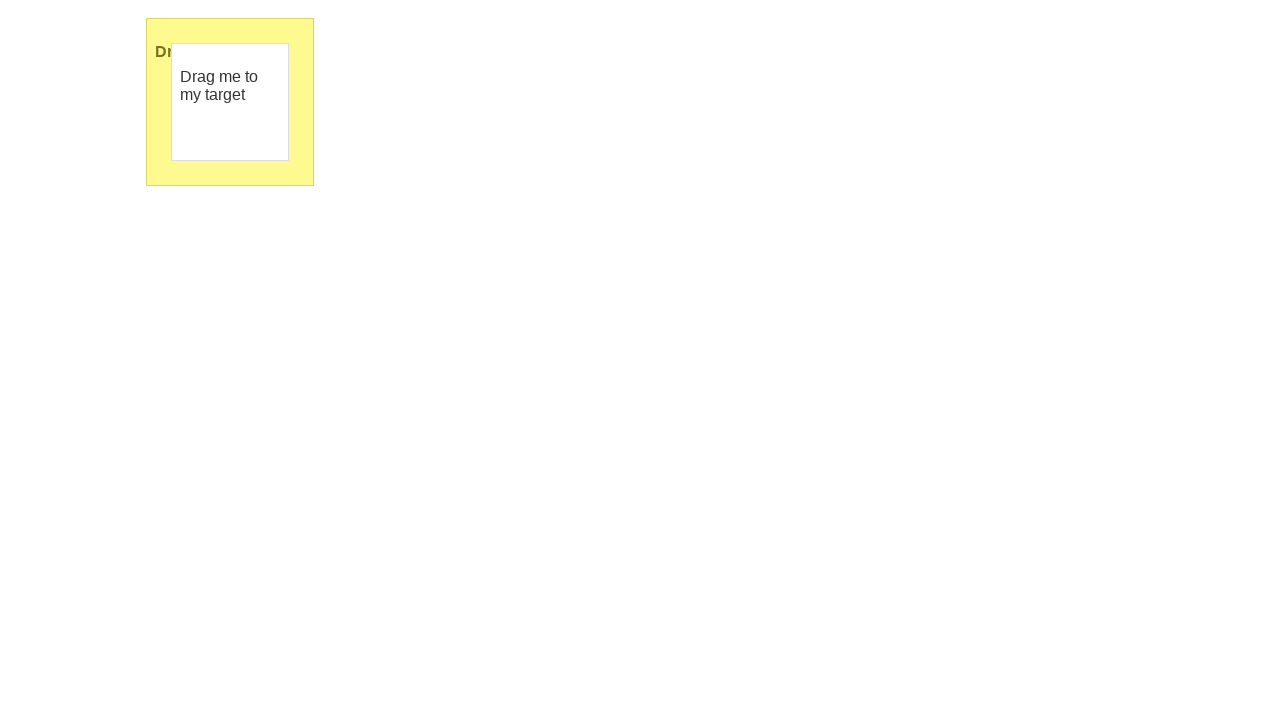

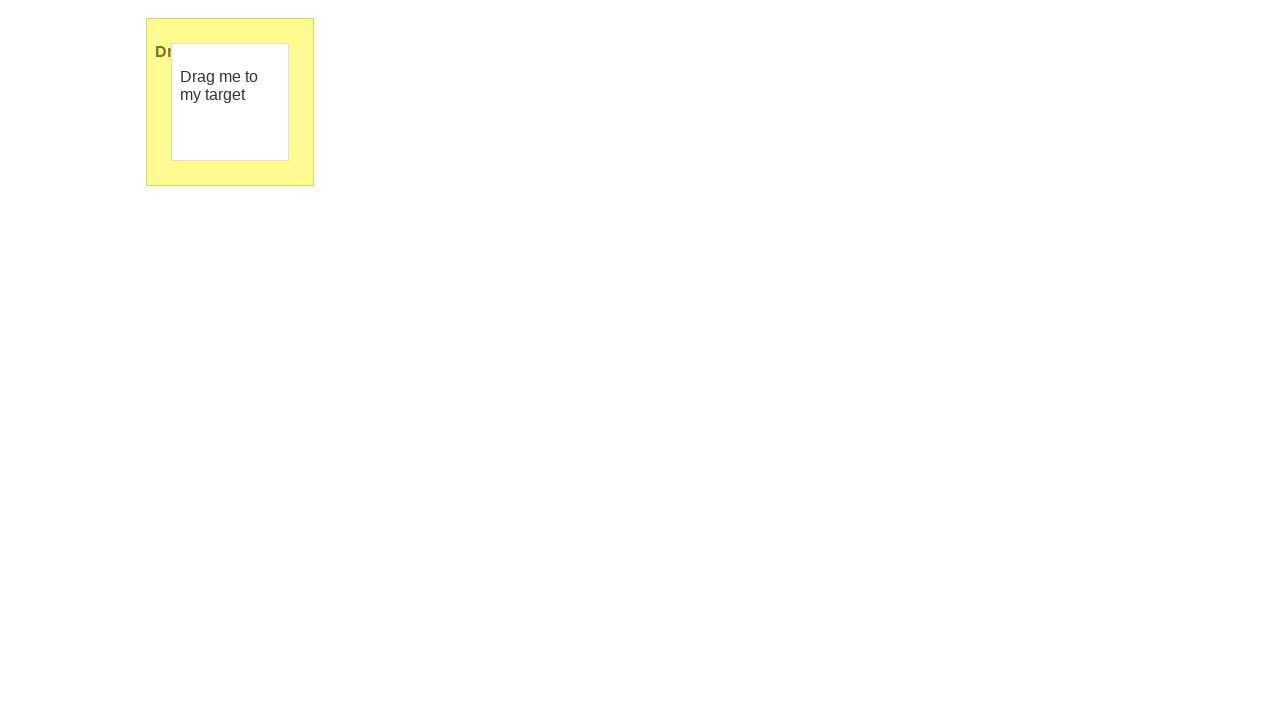